Navigates to the Selenium website and scrolls down the page by 500 pixels using JavaScript execution

Starting URL: https://www.selenium.dev/

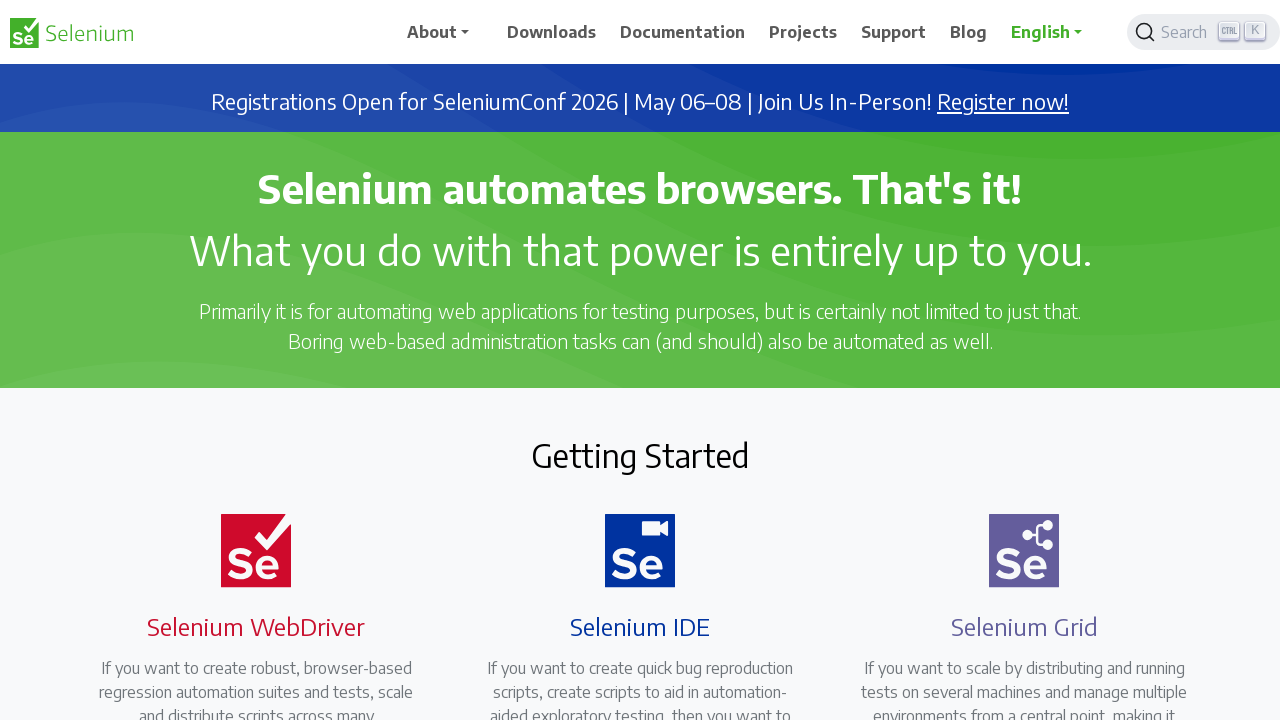

Navigated to Selenium website at https://www.selenium.dev/
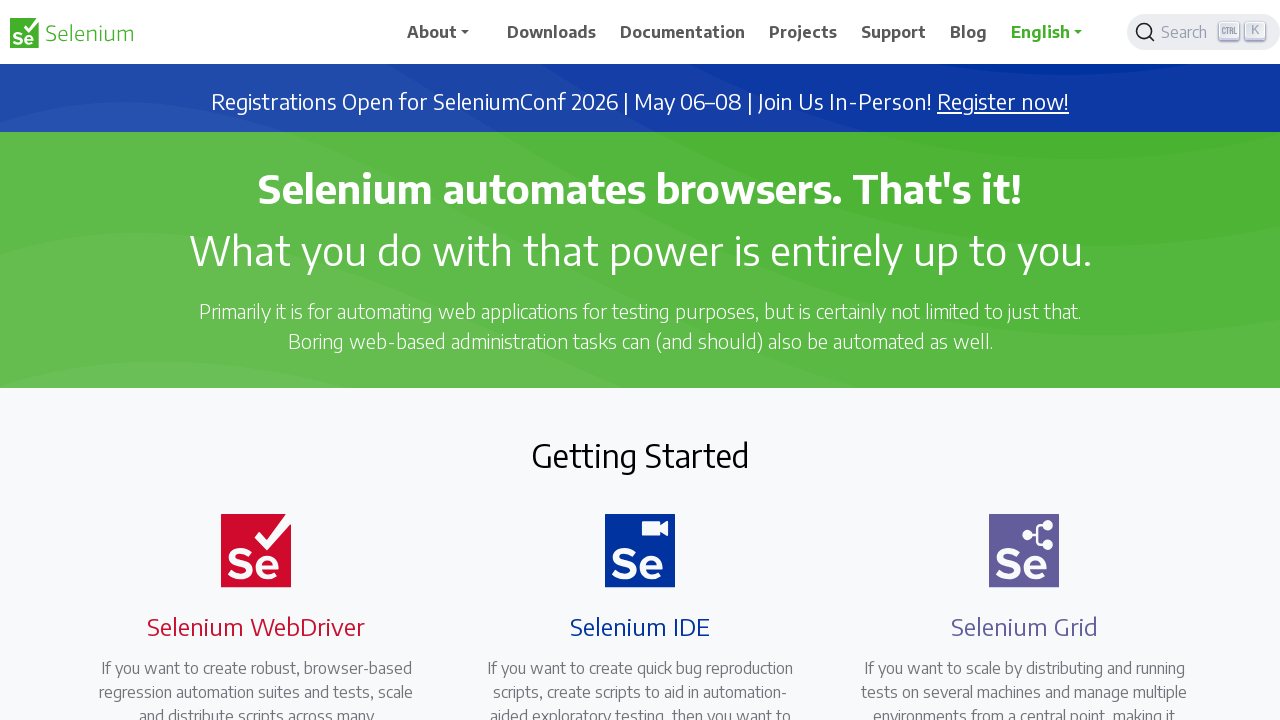

Scrolled down the page by 500 pixels using JavaScript
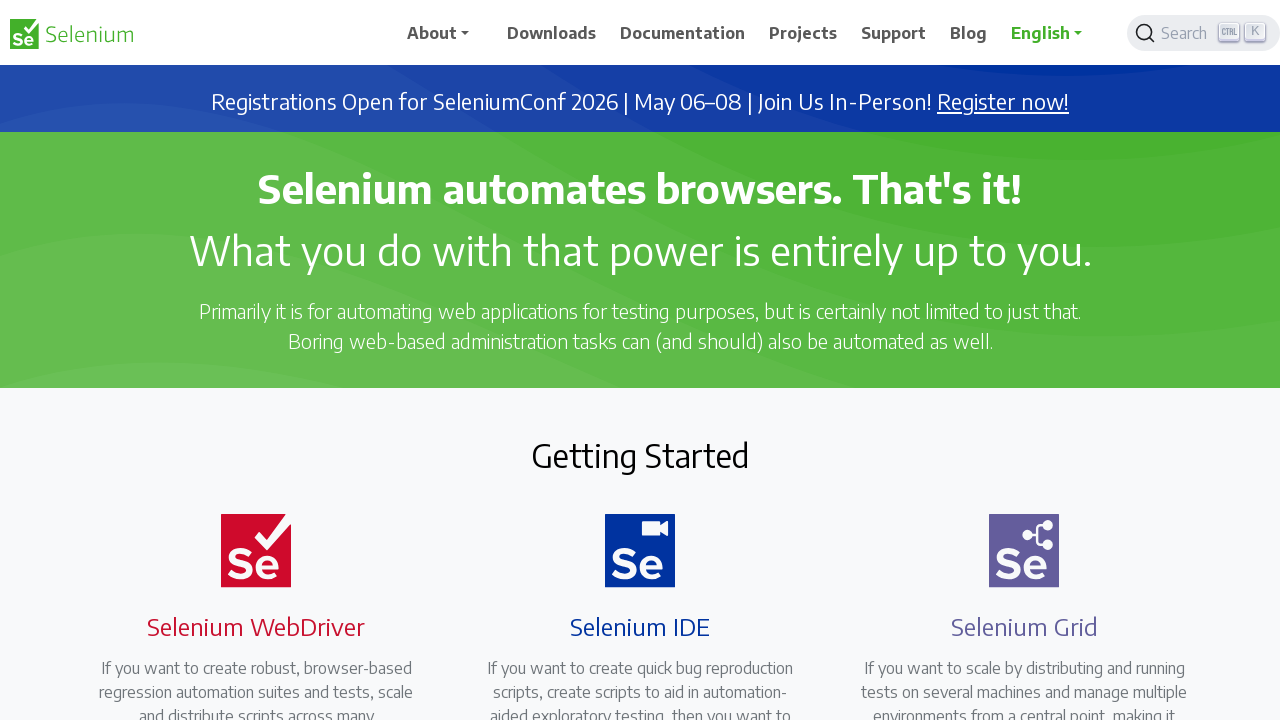

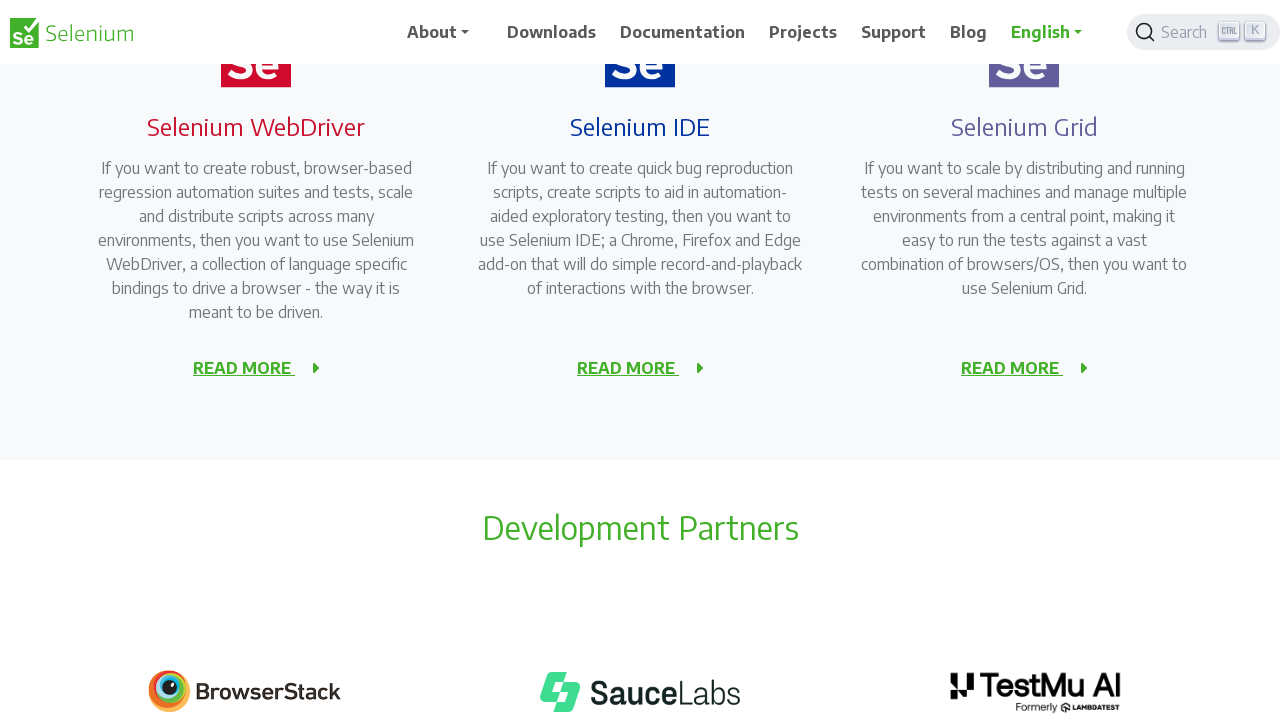